Tests the calculator demo with a shorter wait timeout by entering numbers and verifying the calculated result.

Starting URL: https://juliemr.github.io/protractor-demo/

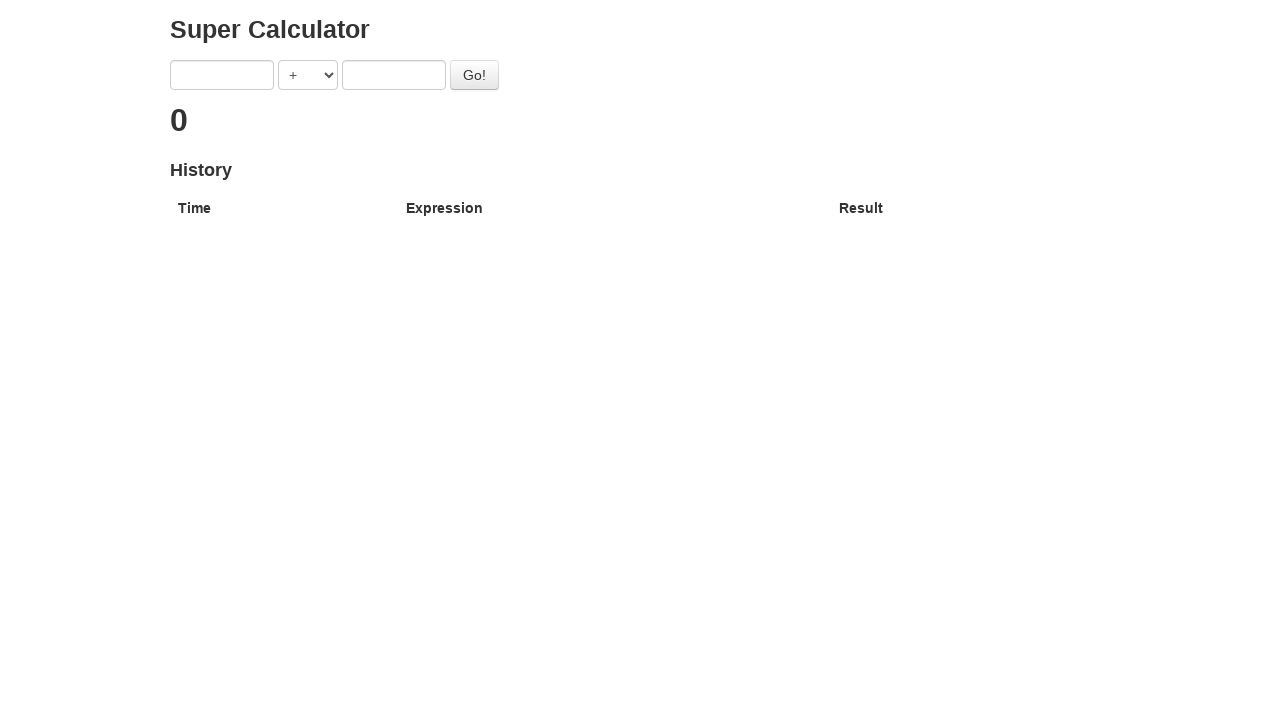

Entered first number '5' in calculator on input[ng-model='first']
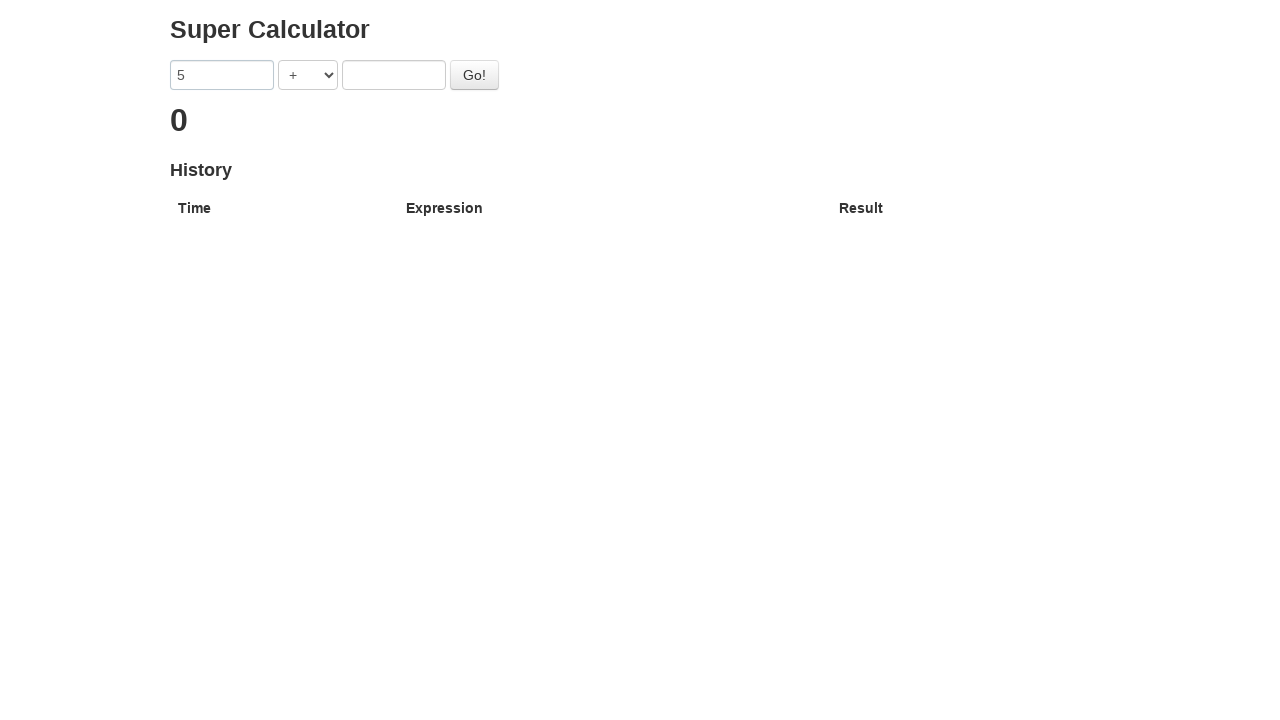

Entered second number '6' in calculator on input[ng-model='second']
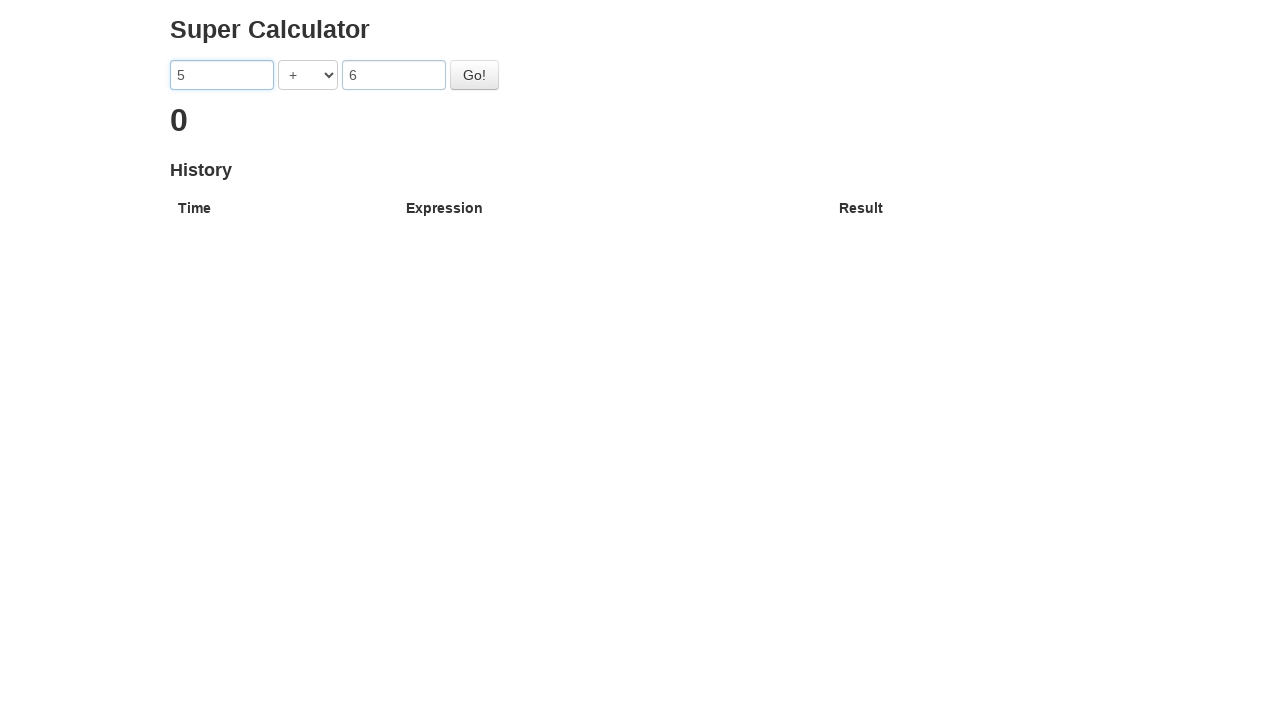

Clicked Go button to calculate result at (474, 75) on #gobutton
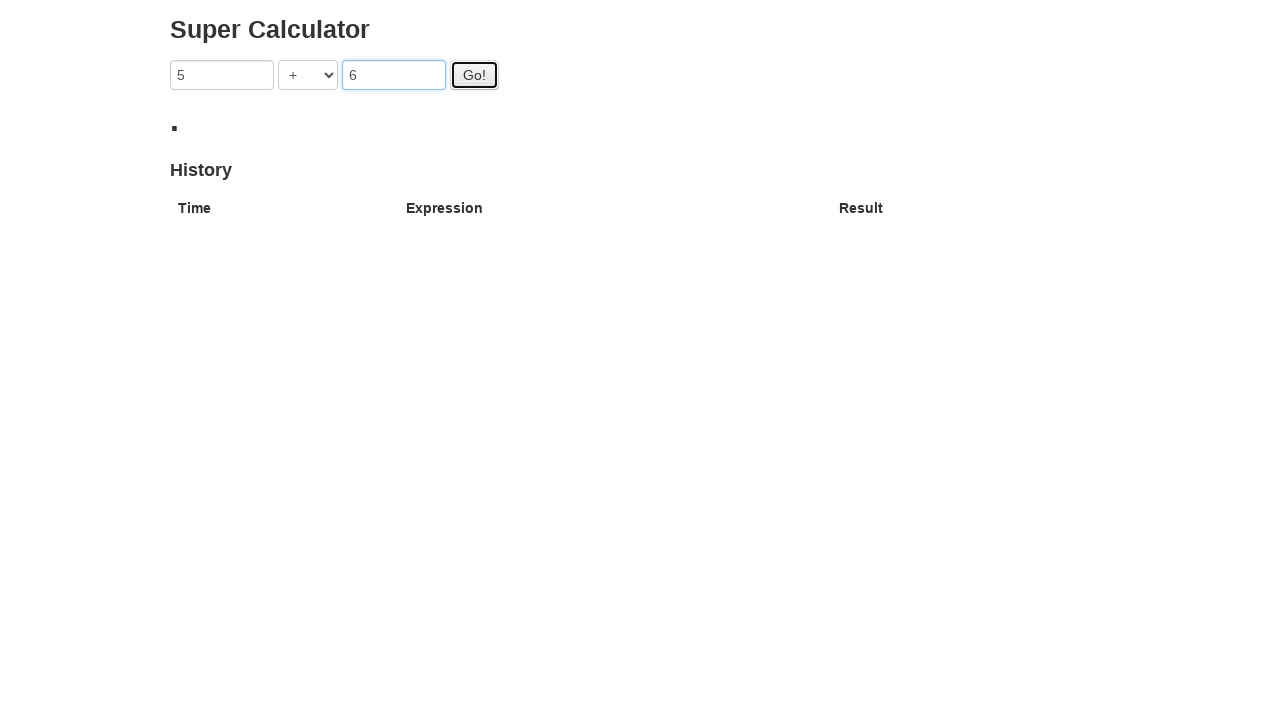

Verified calculated result '11' is displayed
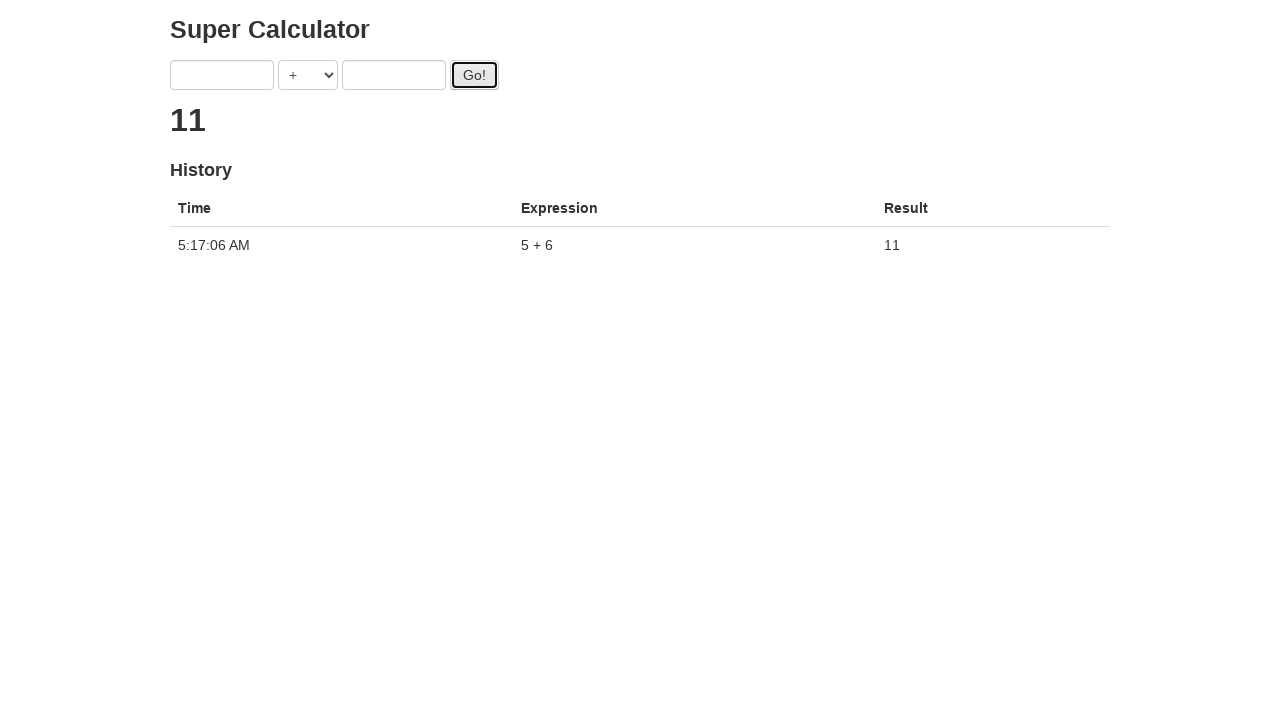

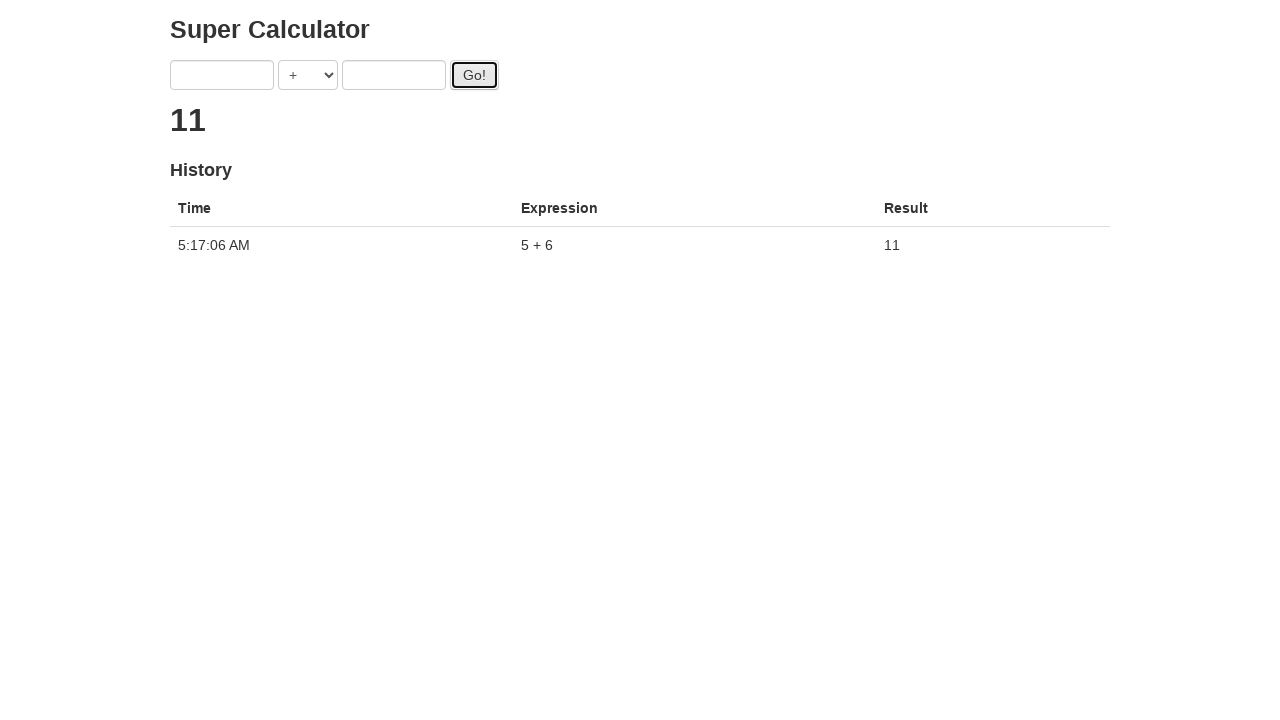